Tests page scrolling functionality by scrolling down to 1000px, then to 500px, and finally back to the top of the page

Starting URL: http://jqueryui.com

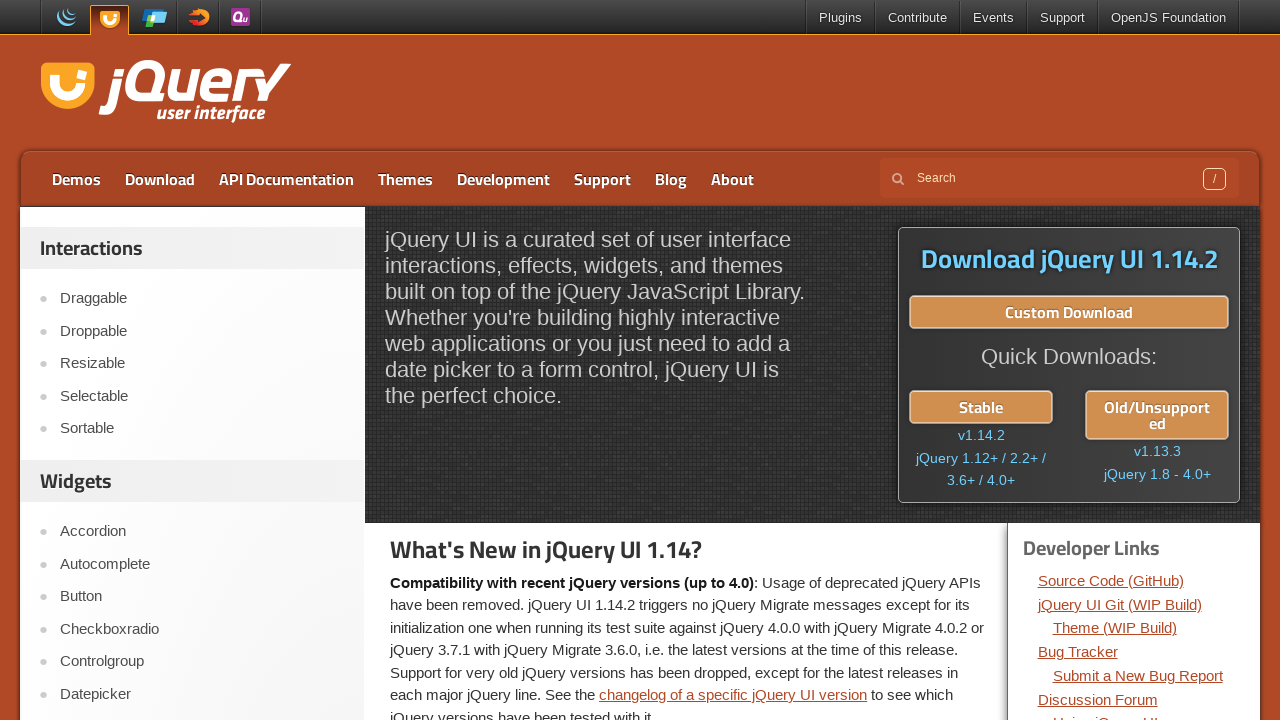

Scrolled down to 1000px
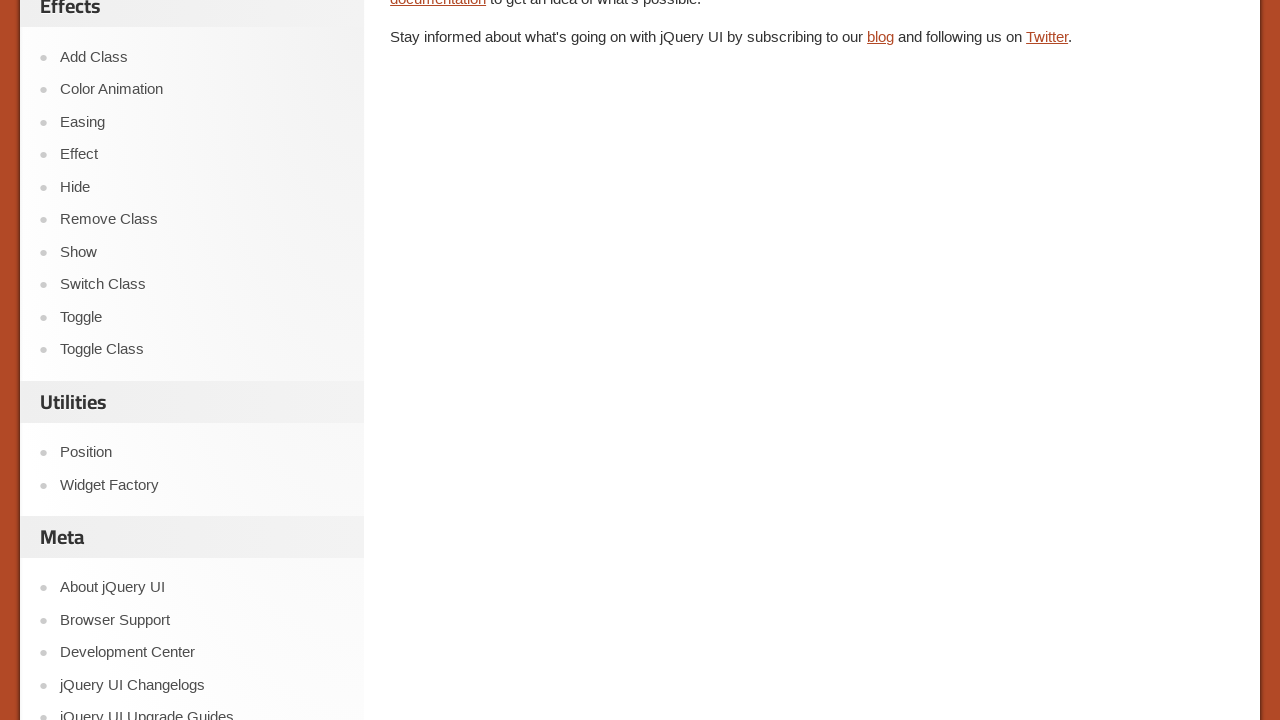

Waited 3 seconds for scroll animation to complete
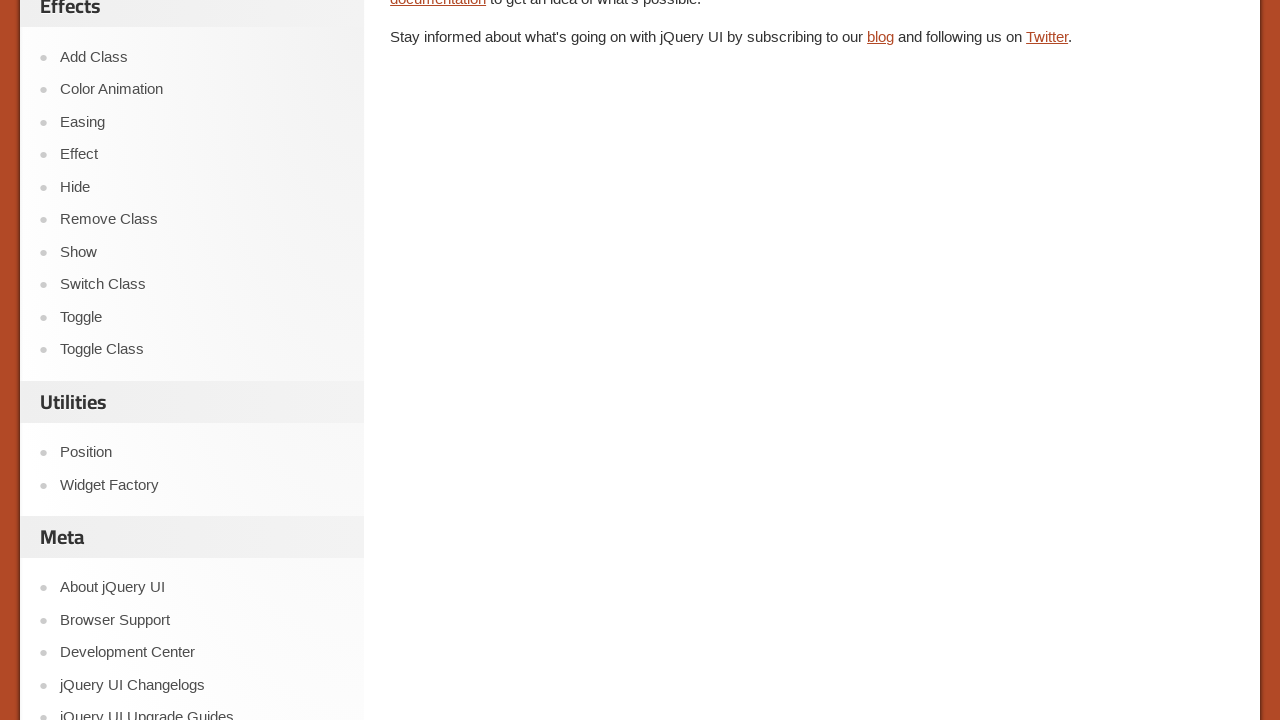

Scrolled up to 500px
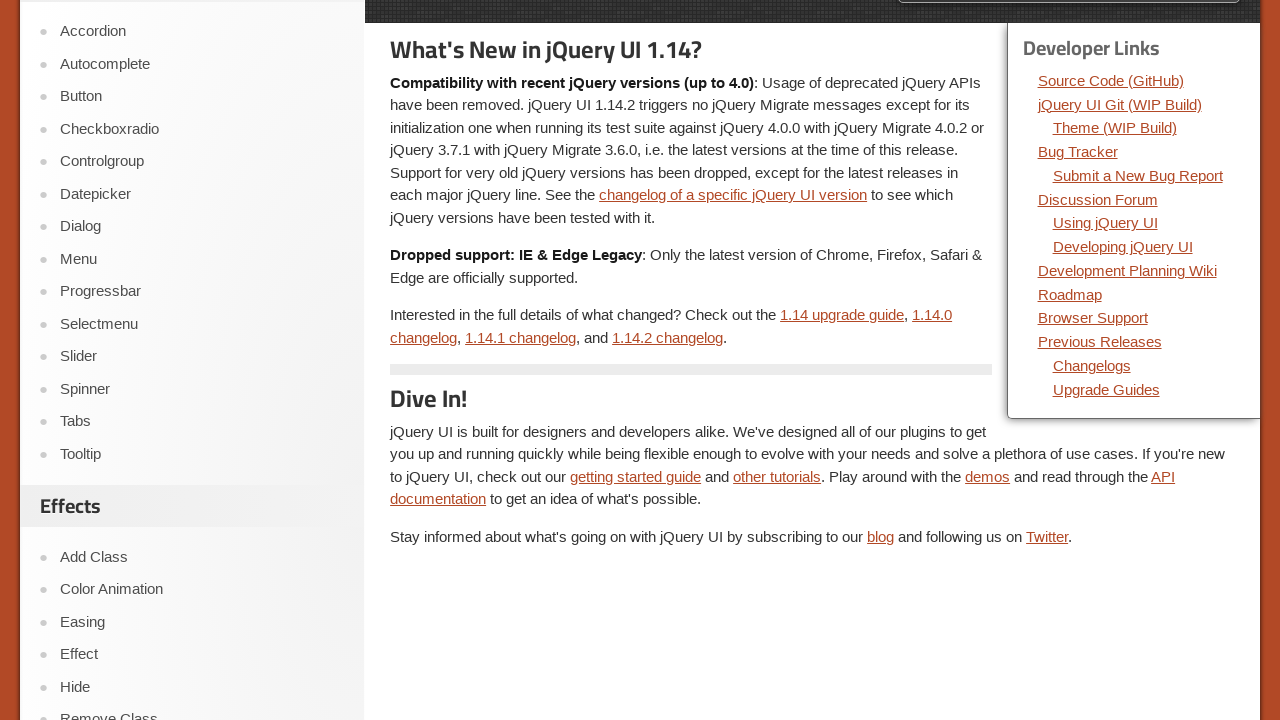

Waited 3 seconds for scroll animation to complete
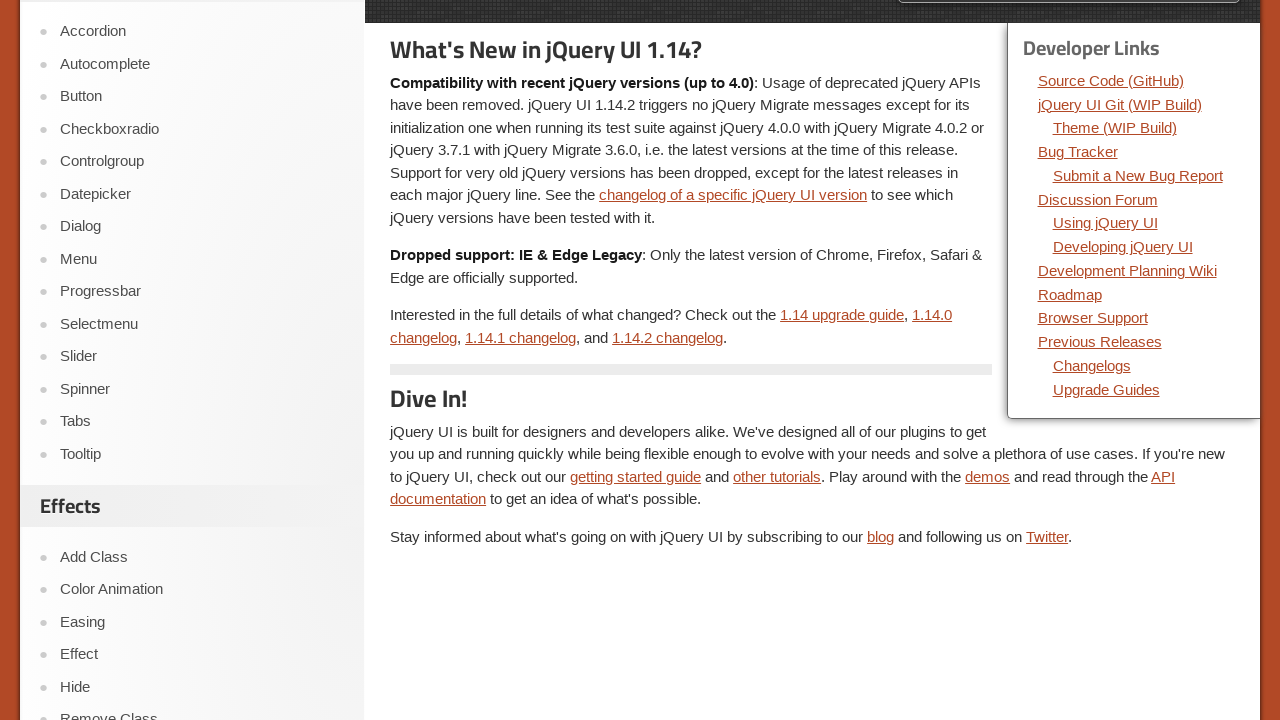

Scrolled back to the top of the page
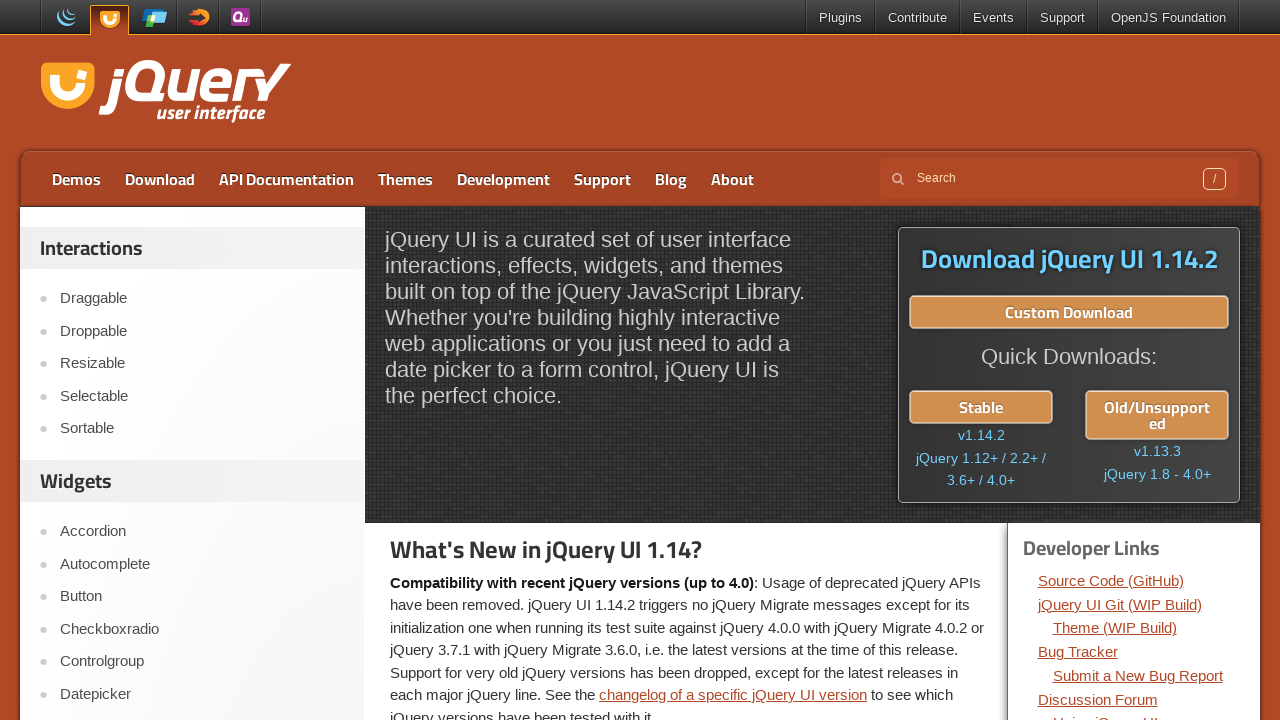

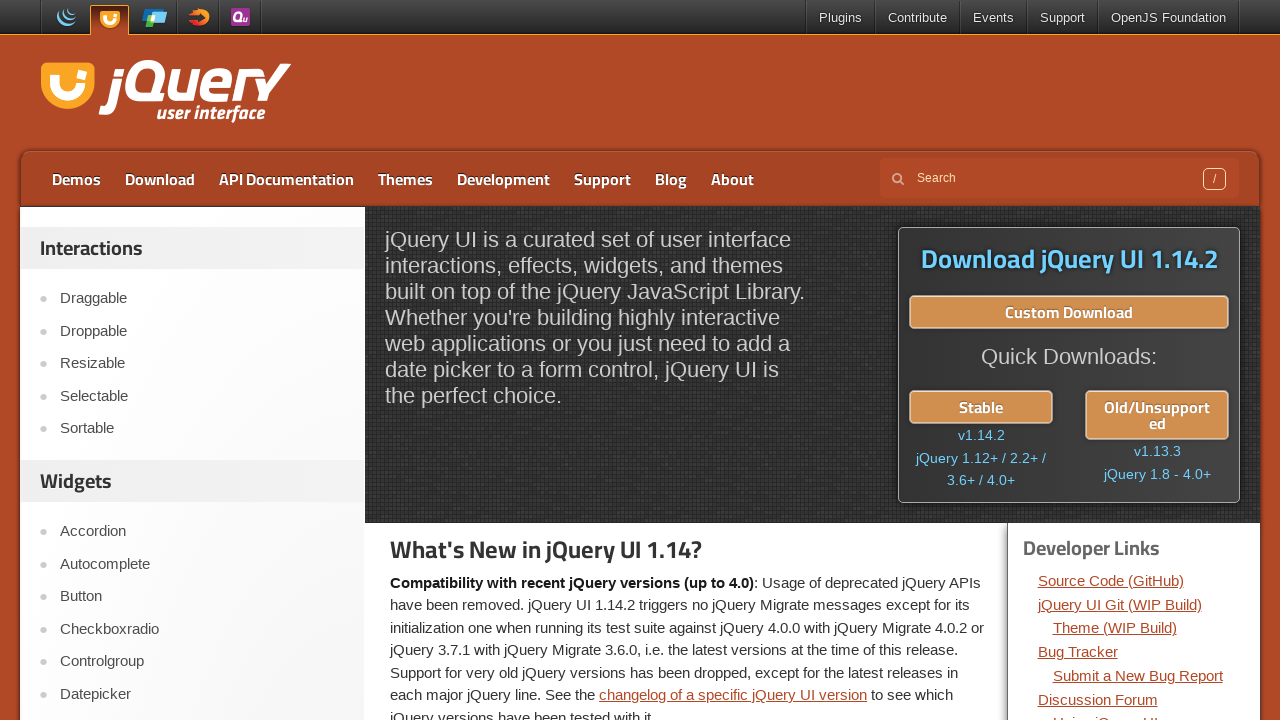